Tests right-click context menu functionality by navigating to context menu page and performing a context click on the target area

Starting URL: https://the-internet.herokuapp.com/

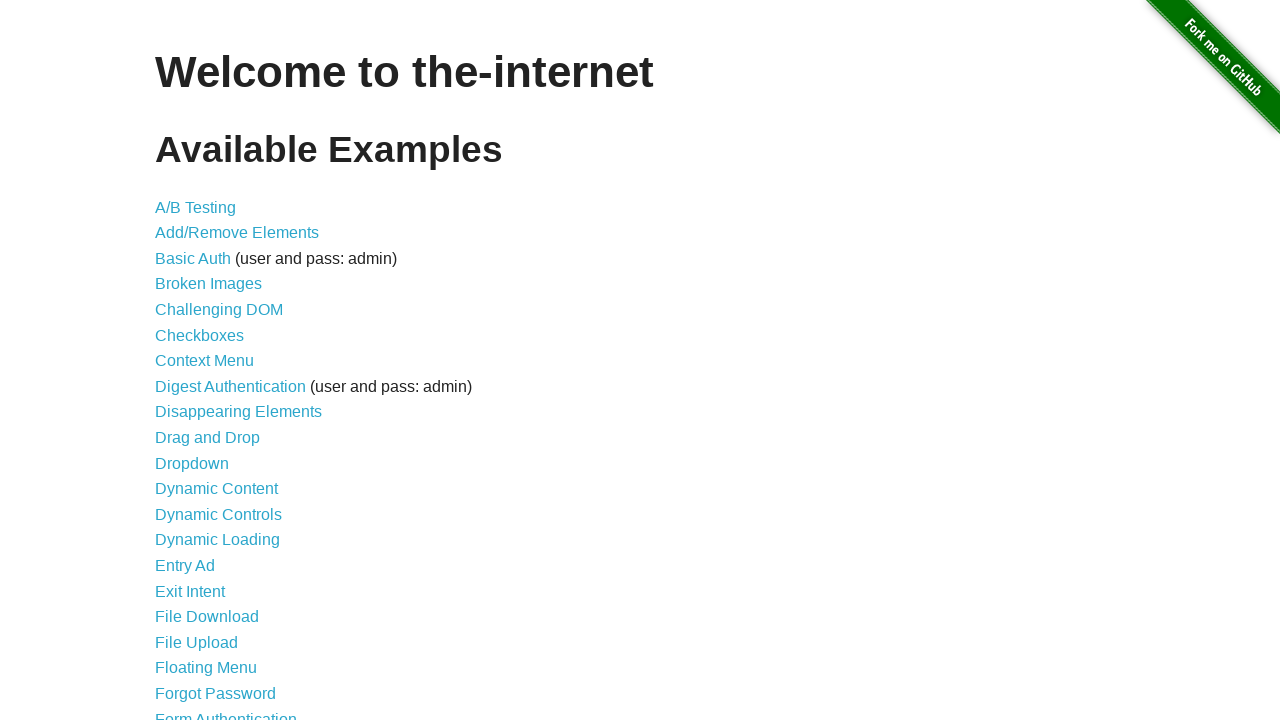

Clicked on Context Menu link at (204, 361) on a:has-text('Context Menu')
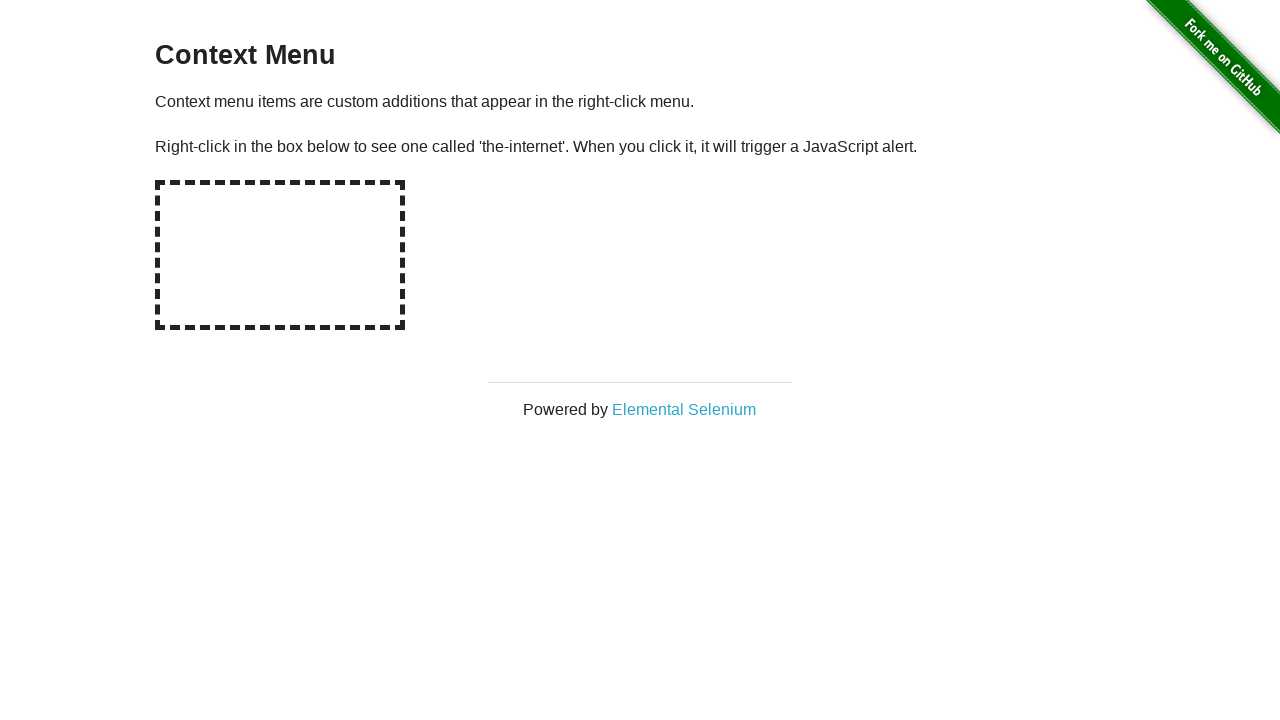

Right-clicked on the hot-spot area at (280, 255) on #hot-spot
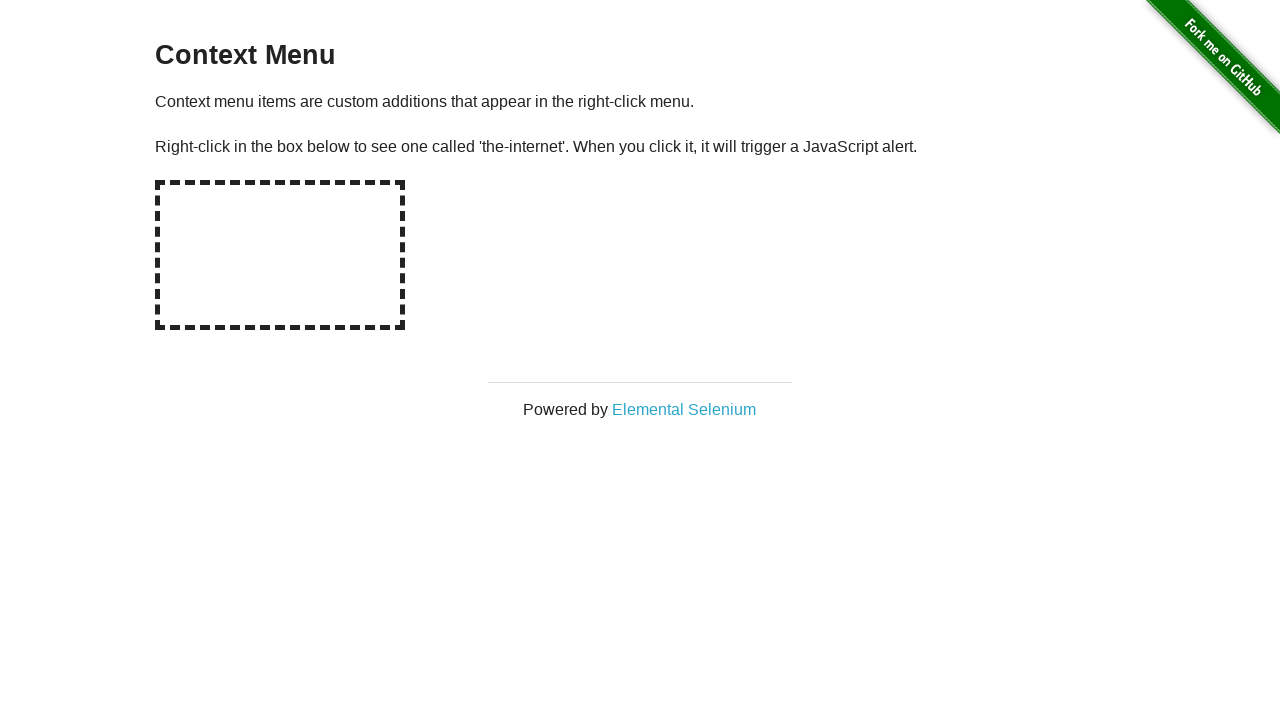

Alert dialog handler registered and accepted
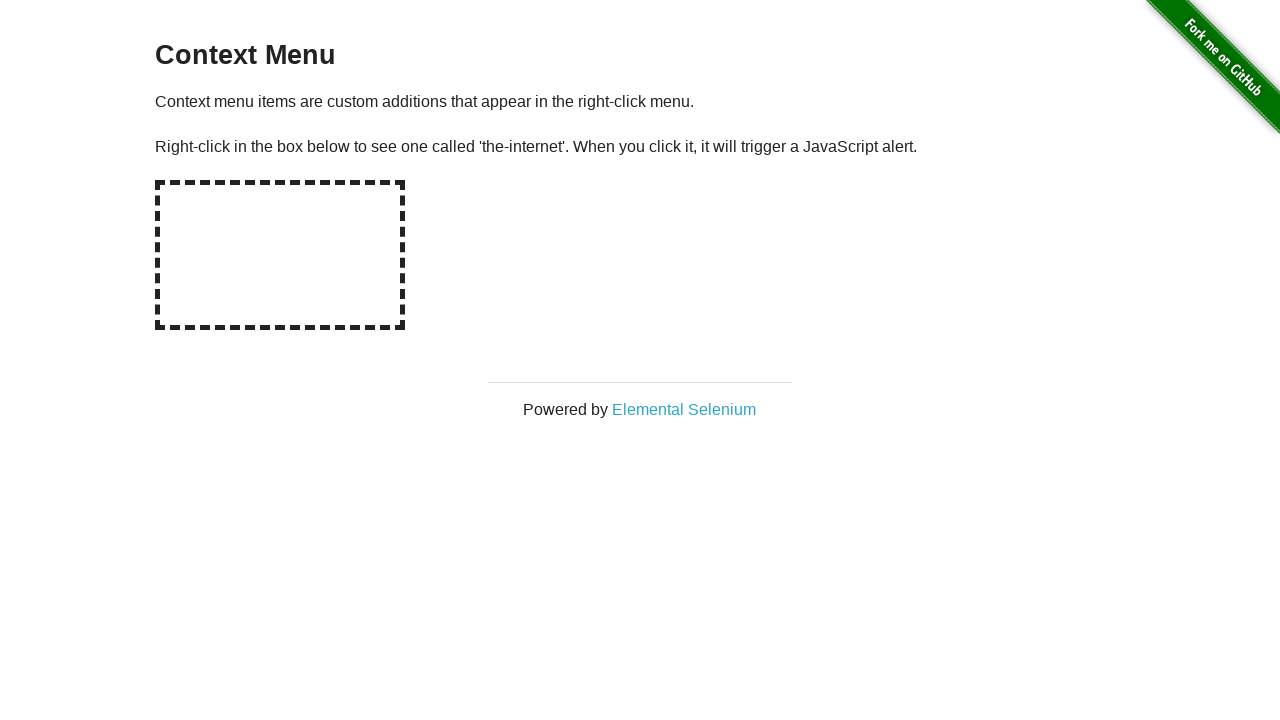

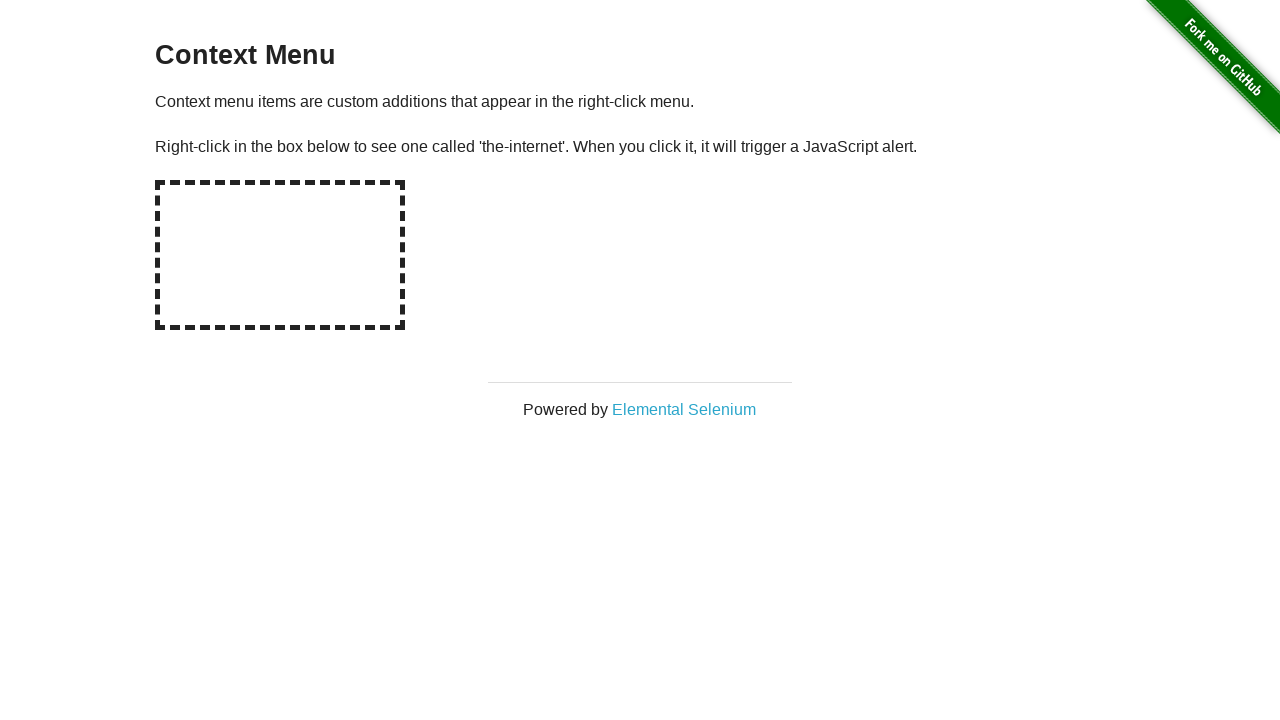